Tests clicking My Tutorials submenu and then the CSS button to verify navigation

Starting URL: https://qaplayground.dev/apps/multi-level-dropdown/

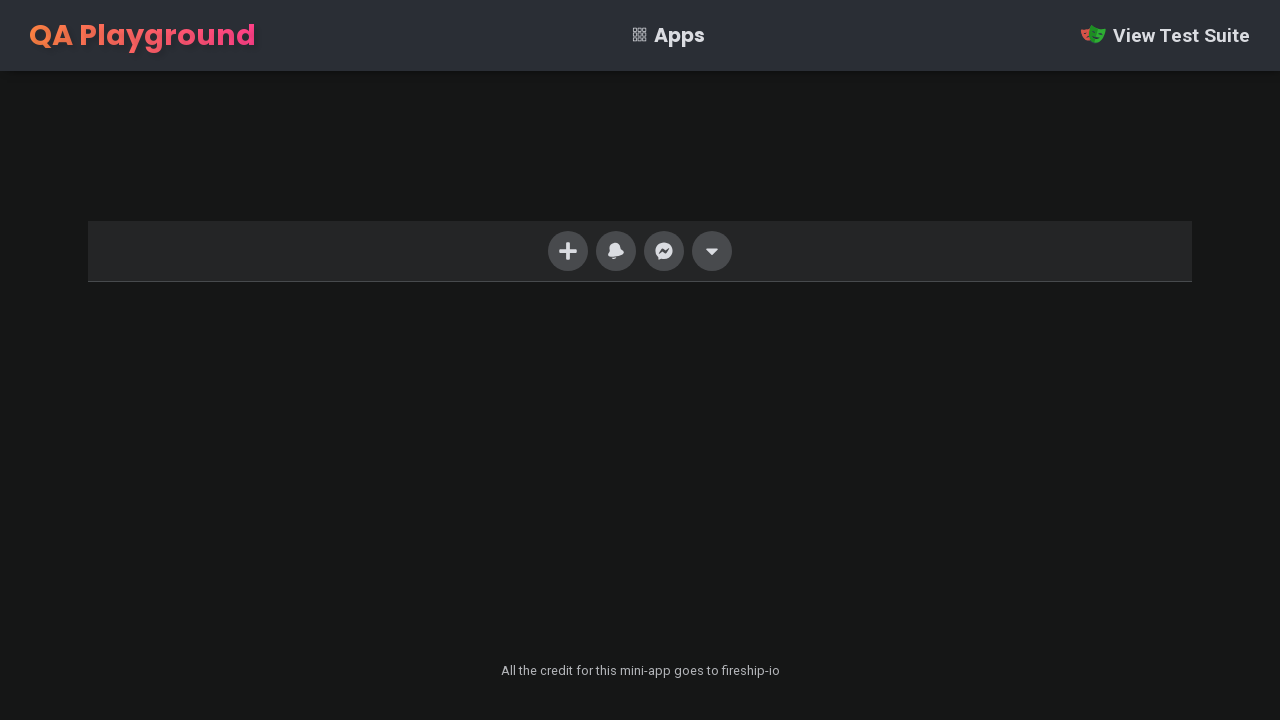

Clicked the navigation dropdown menu at (712, 251) on xpath=//ul/li[last()]
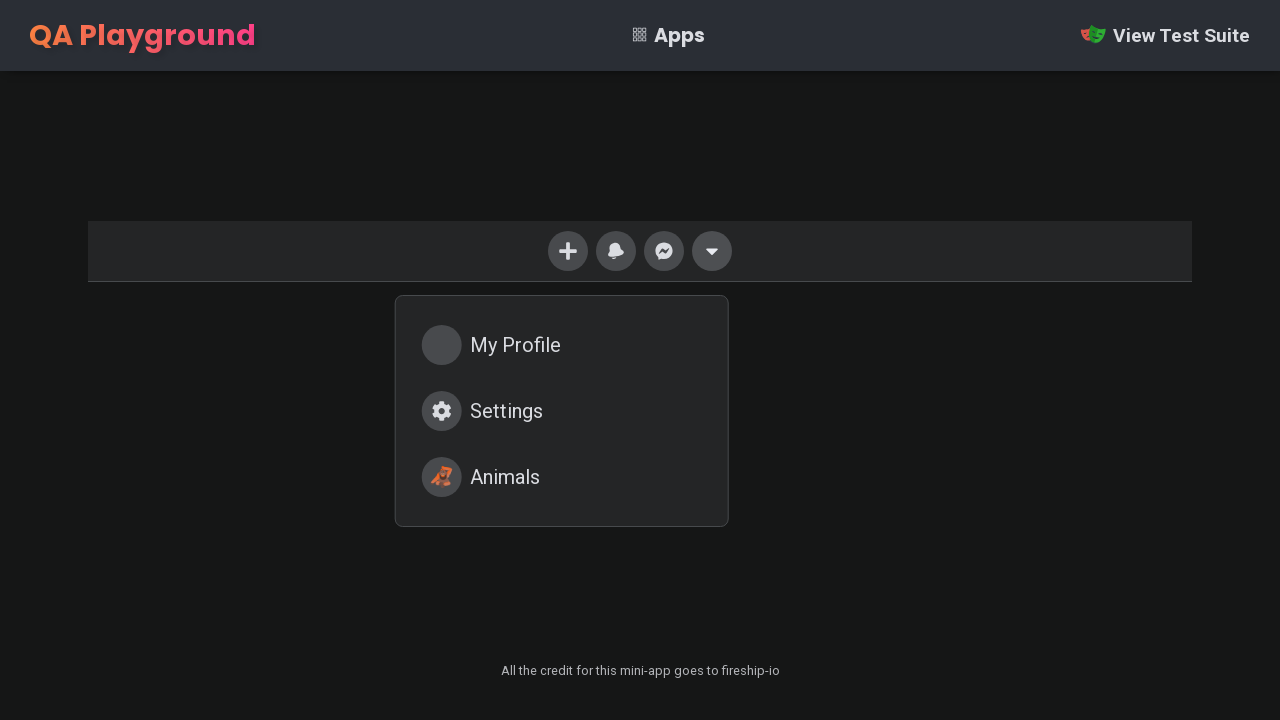

Dropdown menu became visible
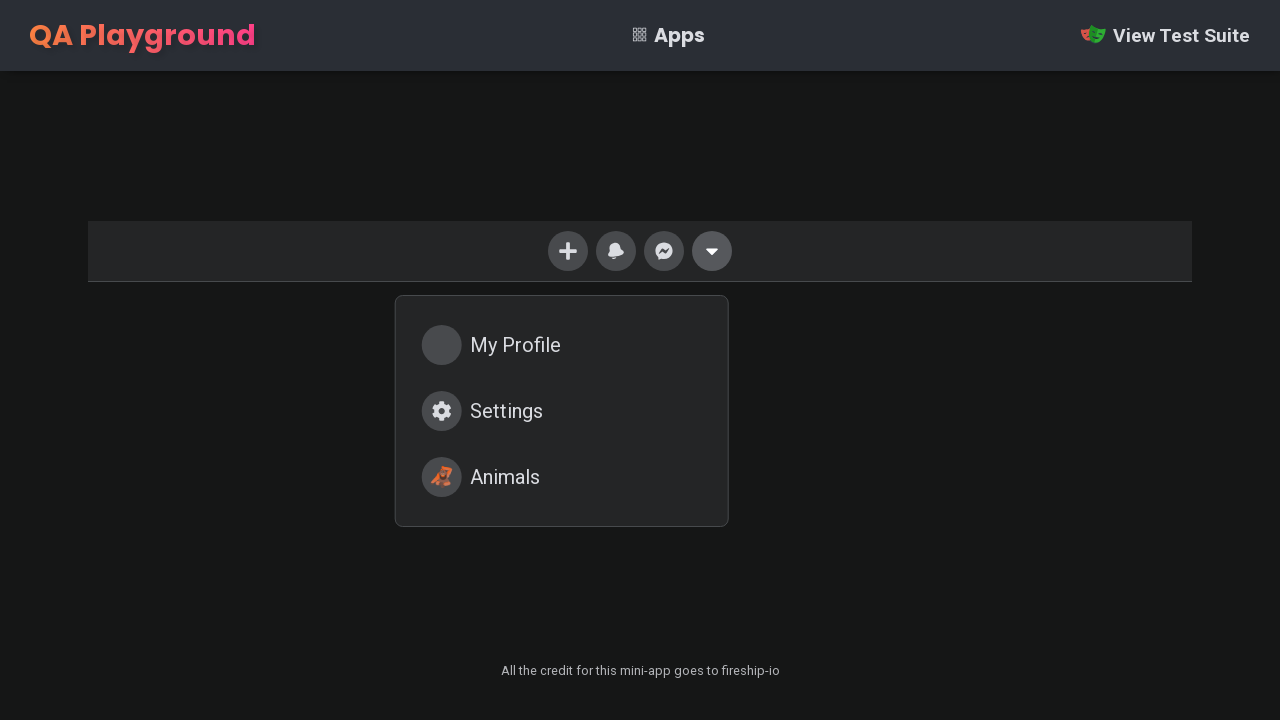

Clicked My Tutorials submenu option at (562, 411) on xpath=//div[@class='menu']/a[2]
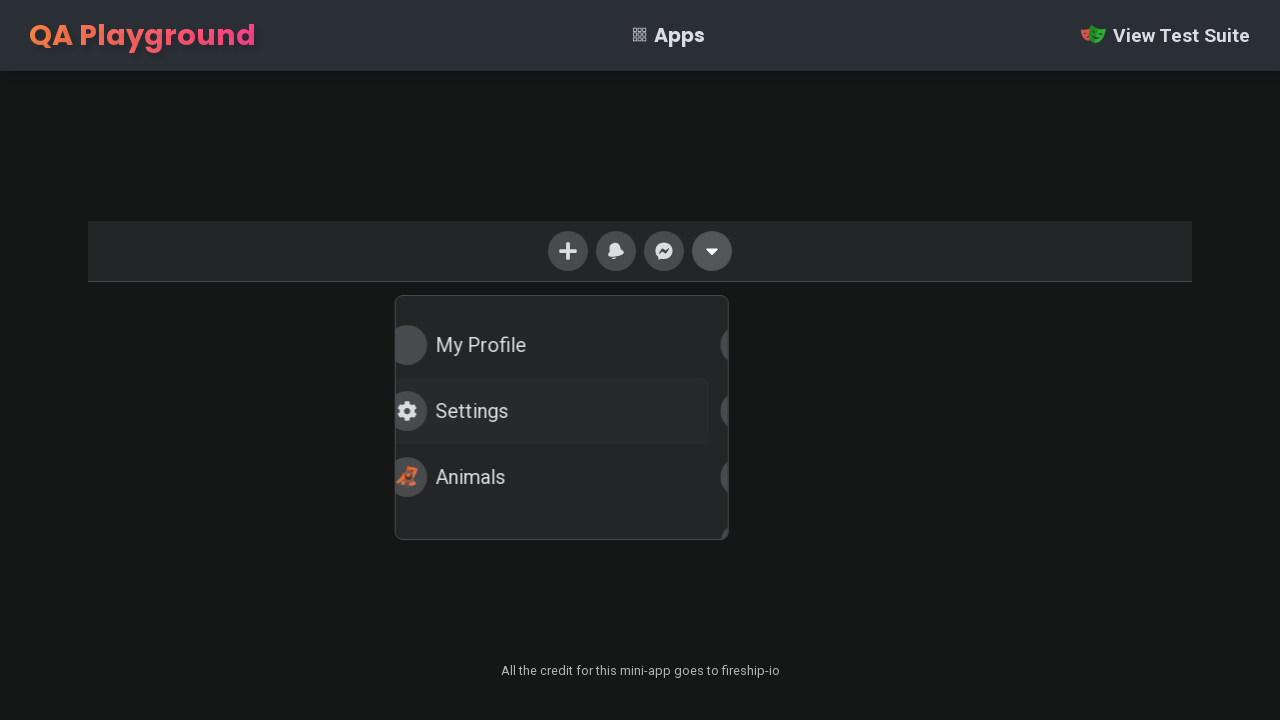

Submenu dropdown became visible
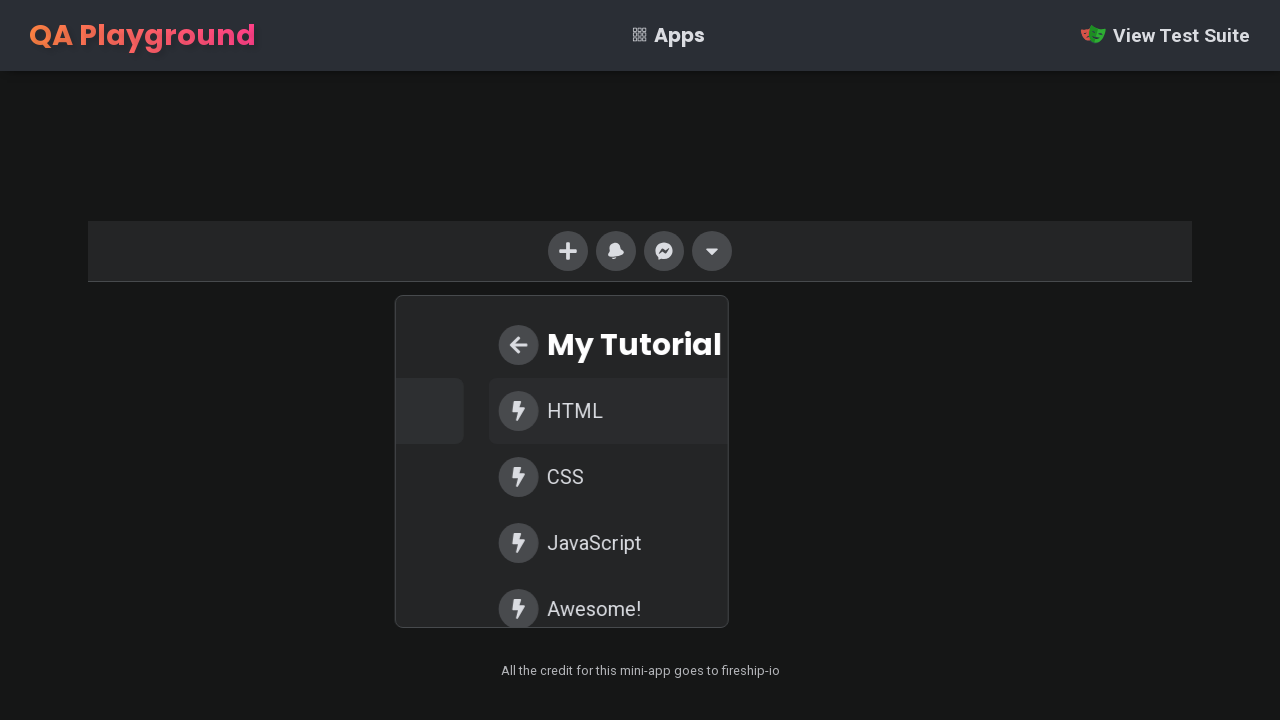

Clicked CSS button in the submenu at (562, 477) on xpath=//div[@class='dropdown']/div/a[3]
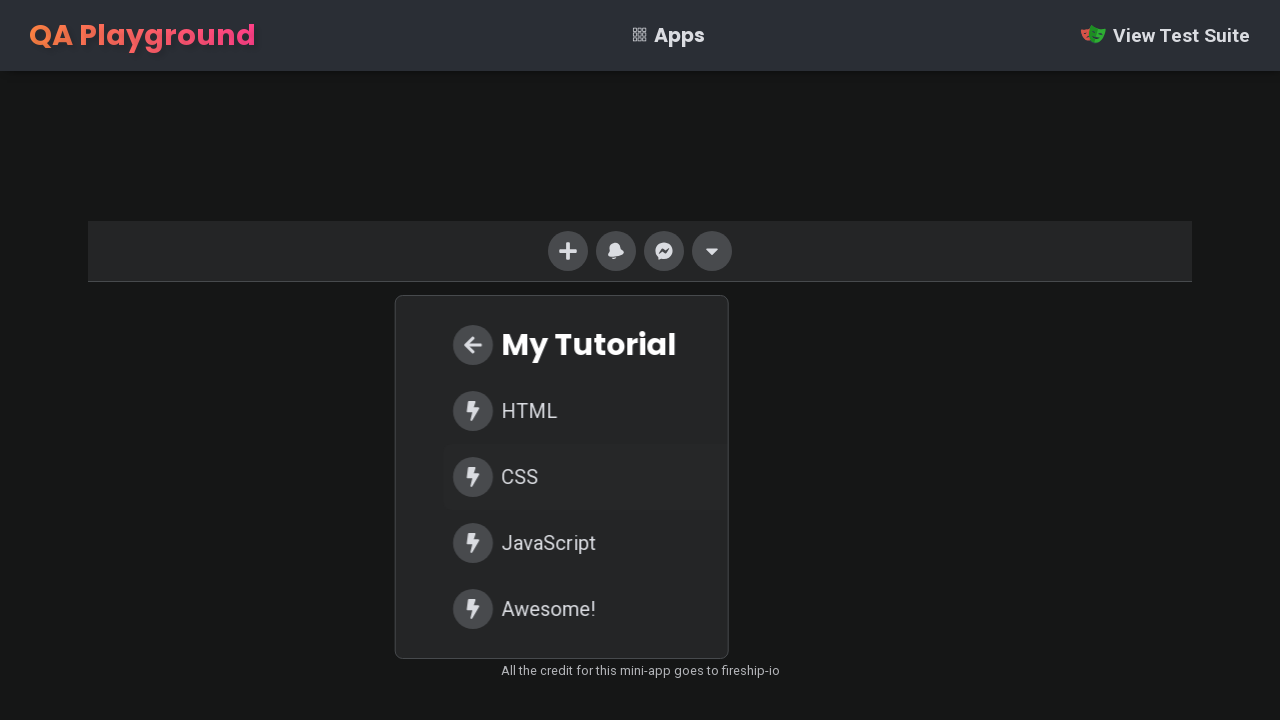

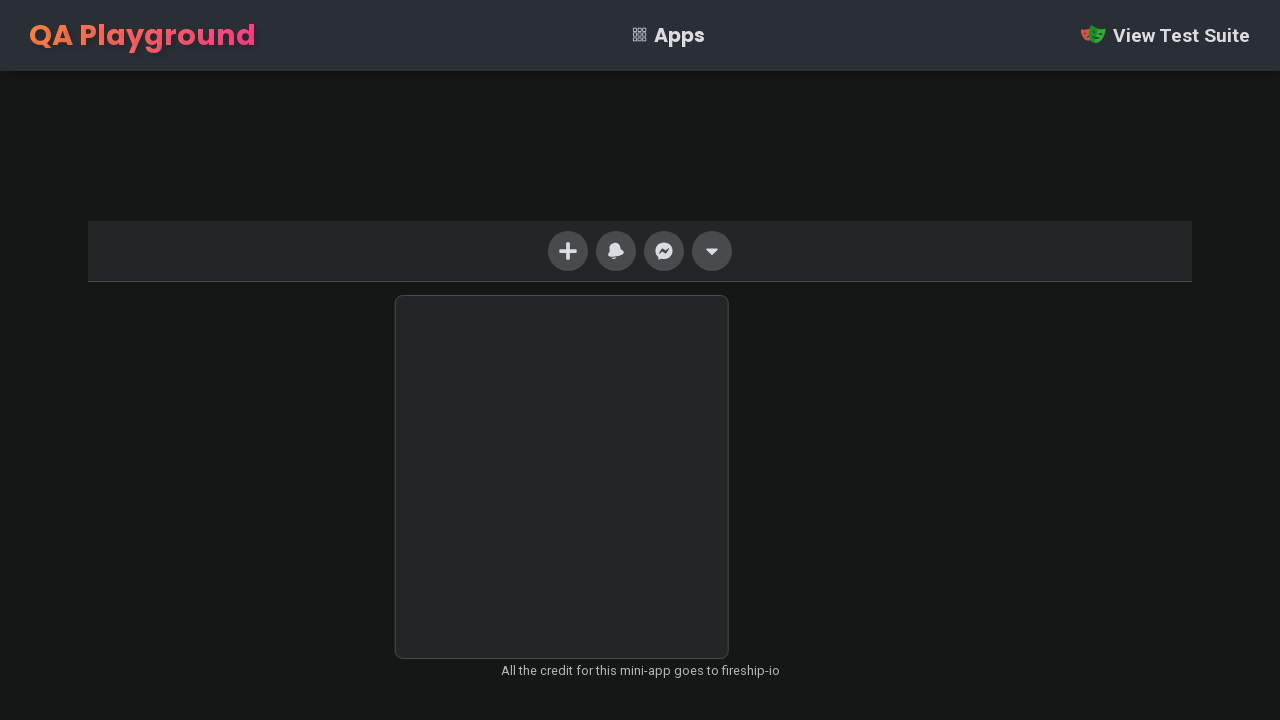